Navigates to Hepsiburada homepage and verifies the logo dimensions

Starting URL: https://www.hepsiburada.com/

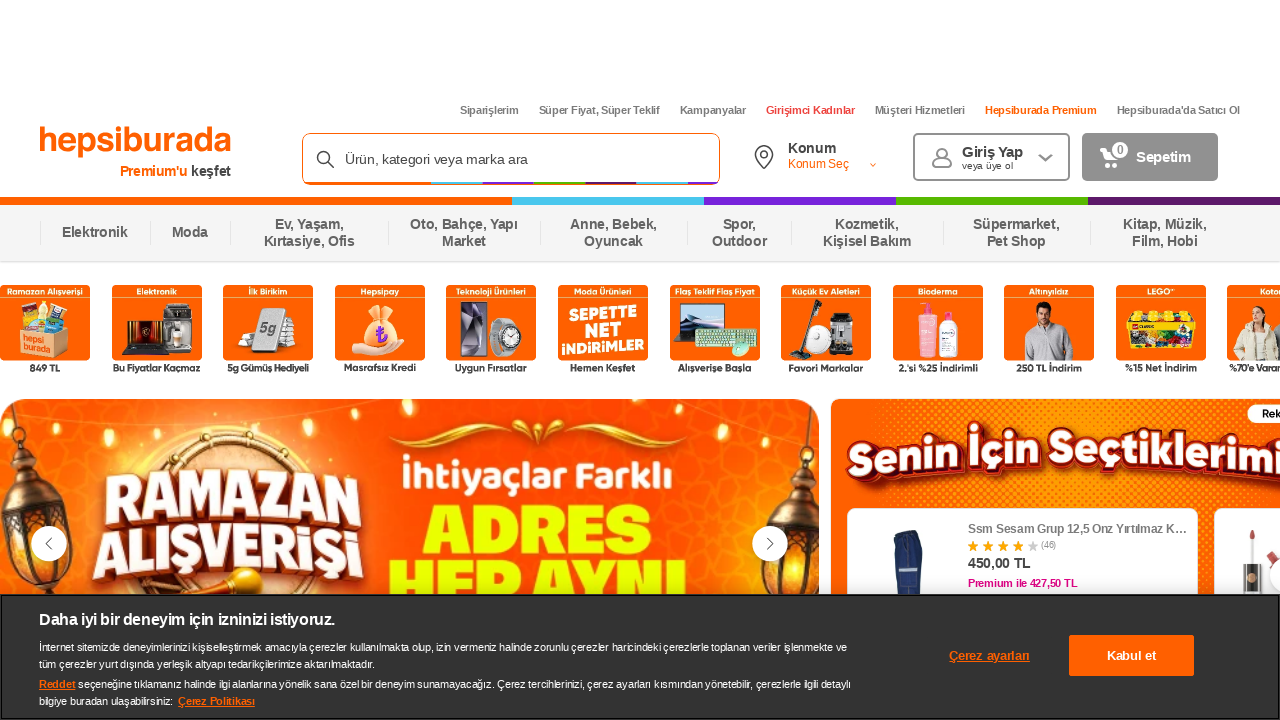

Navigated to Hepsiburada homepage
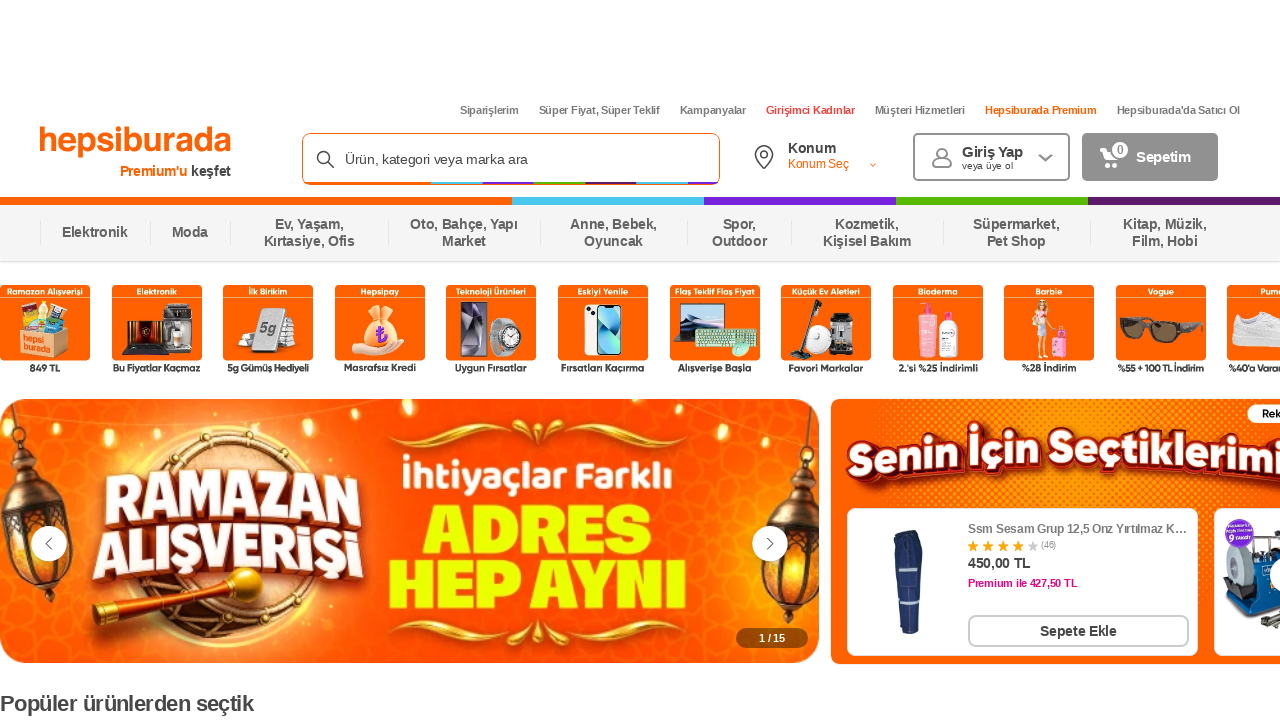

Located Hepsiburada logo element
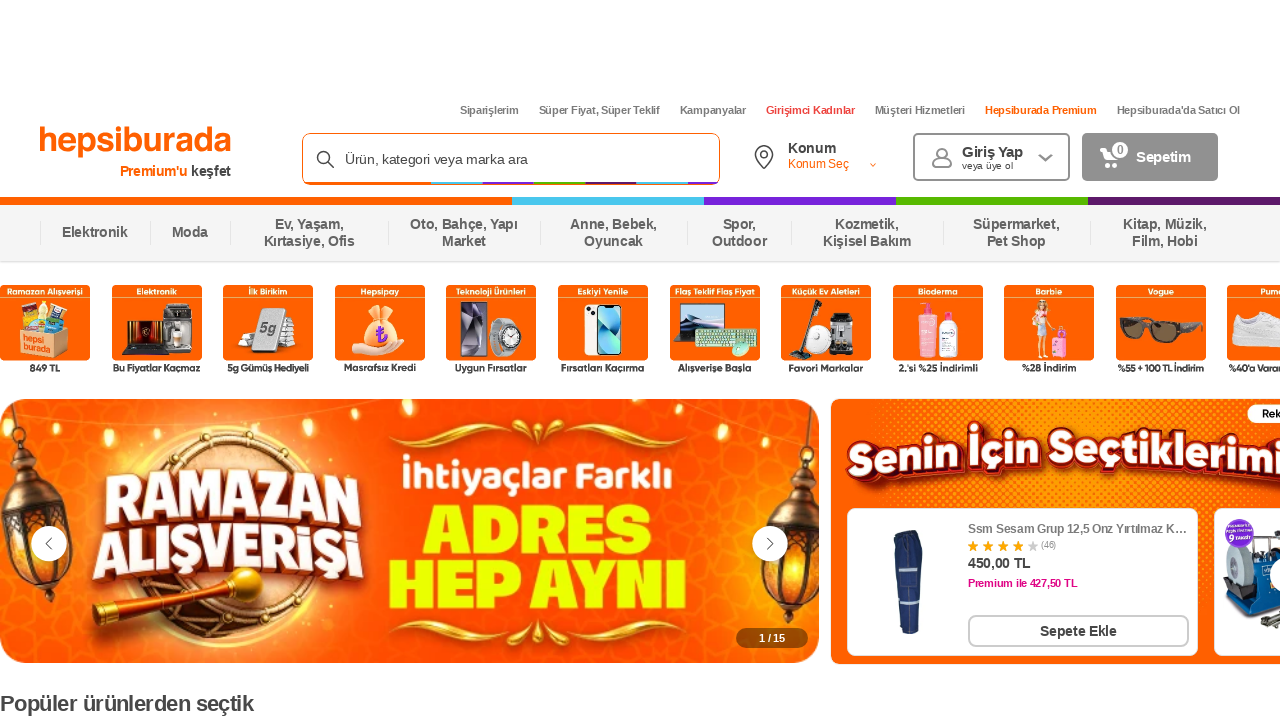

Retrieved logo bounding box
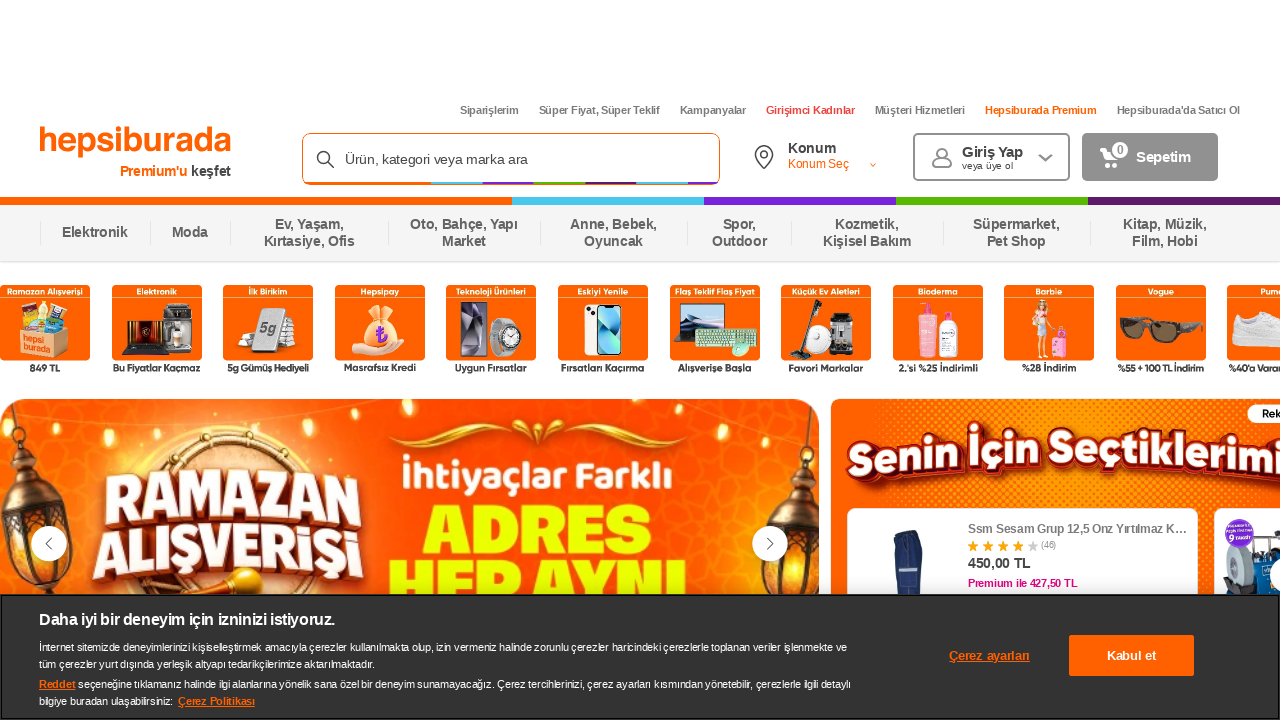

Verified logo dimensions: width=191, height=17
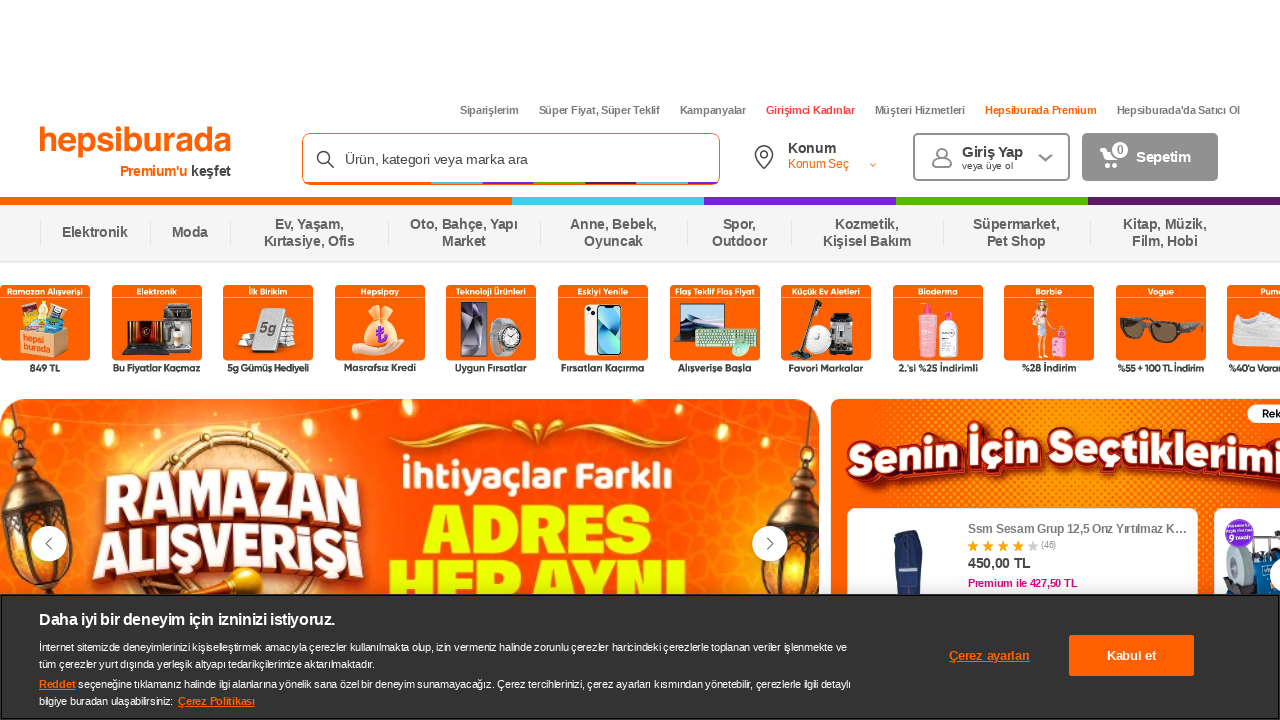

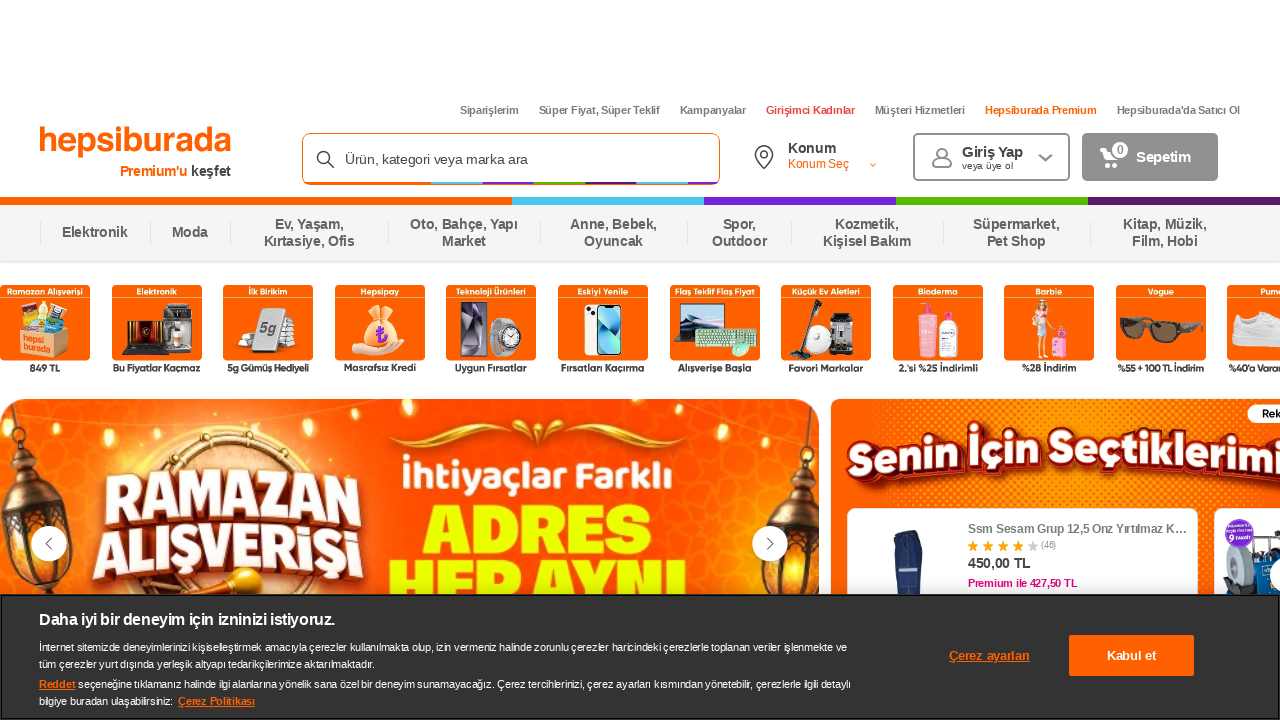